Tests drag and drop functionality by dragging an element from source to target location within an iframe

Starting URL: https://jqueryui.com/droppable/

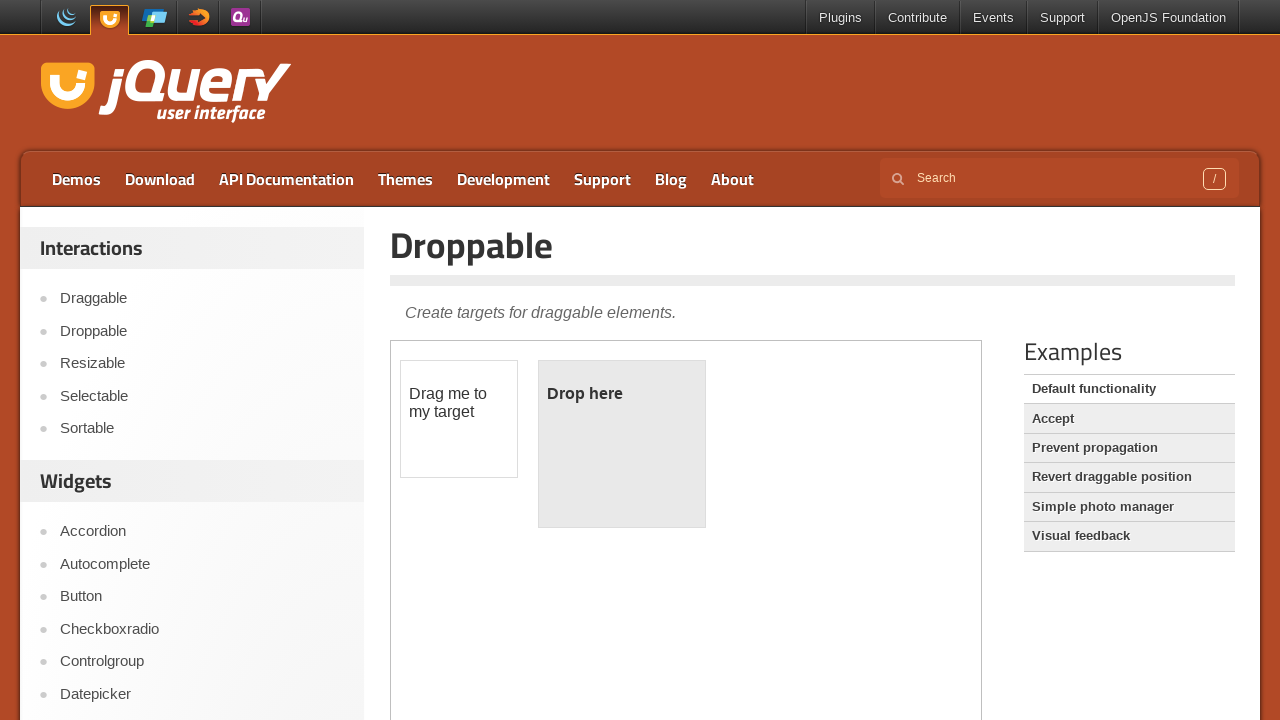

Located and switched to the iframe containing drag and drop demo
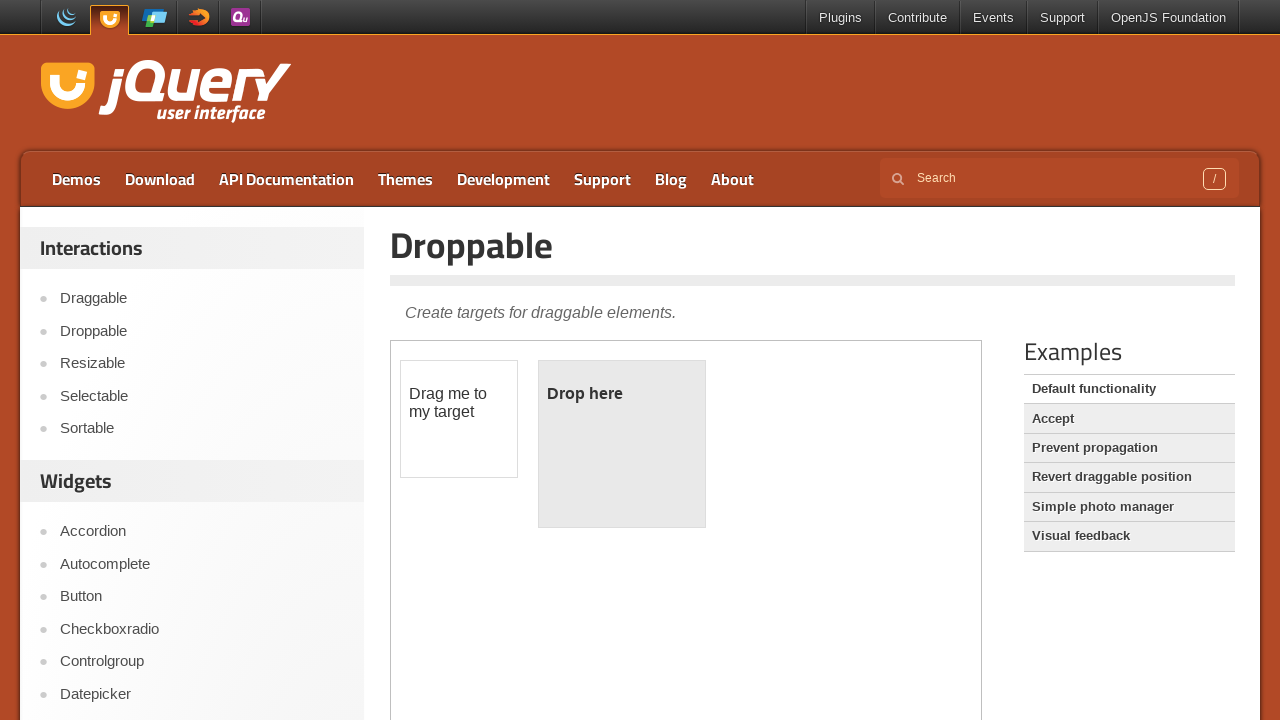

Located the draggable element with id 'draggable'
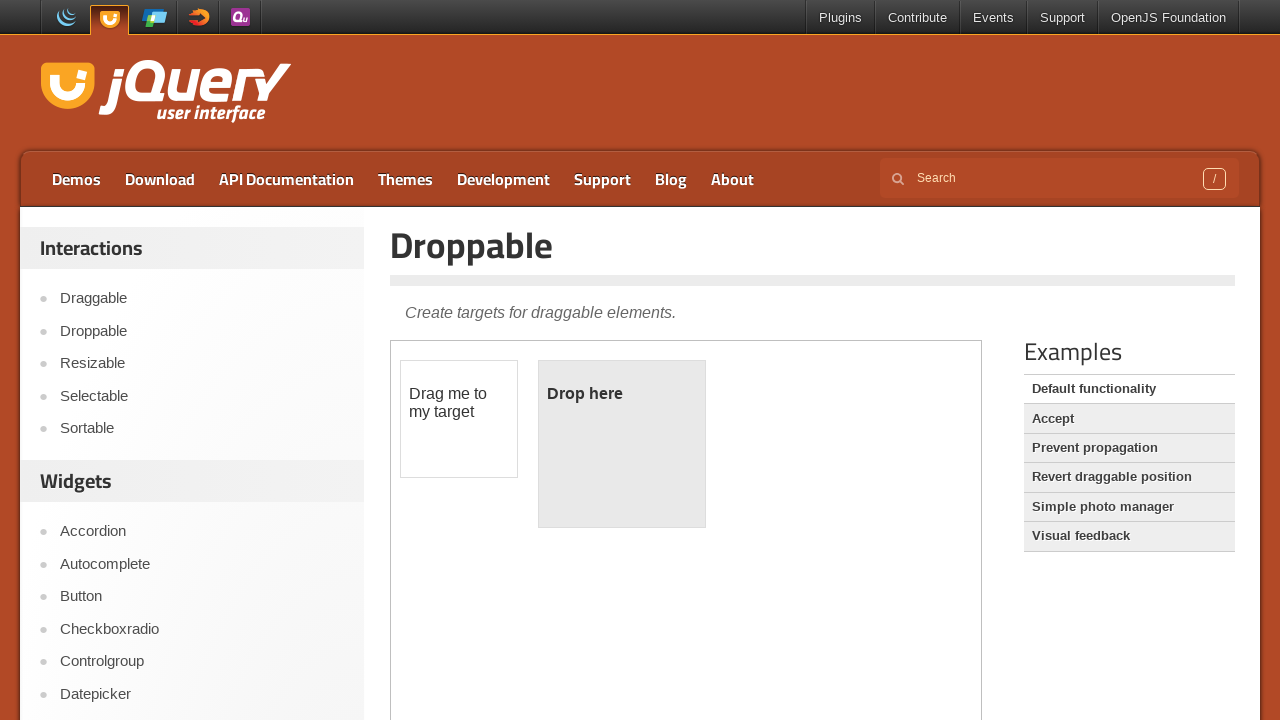

Located the drop target element with id 'droppable'
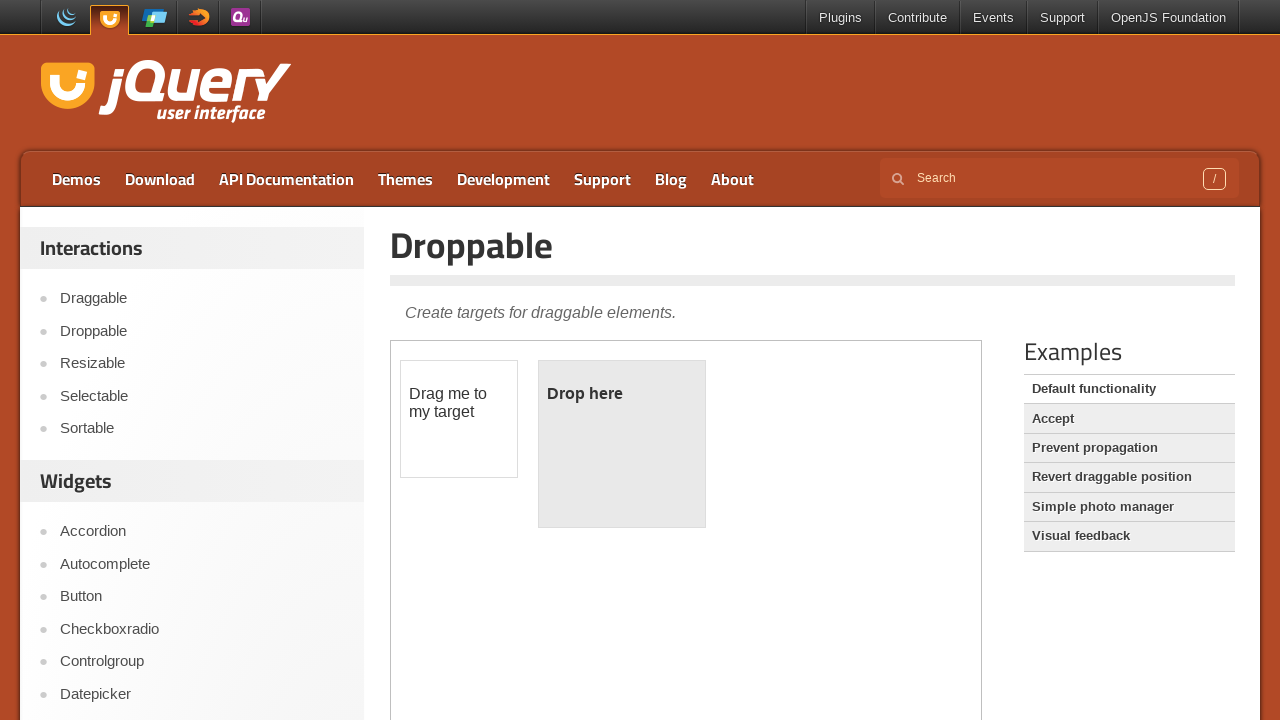

Performed drag and drop action from draggable element to droppable target at (622, 444)
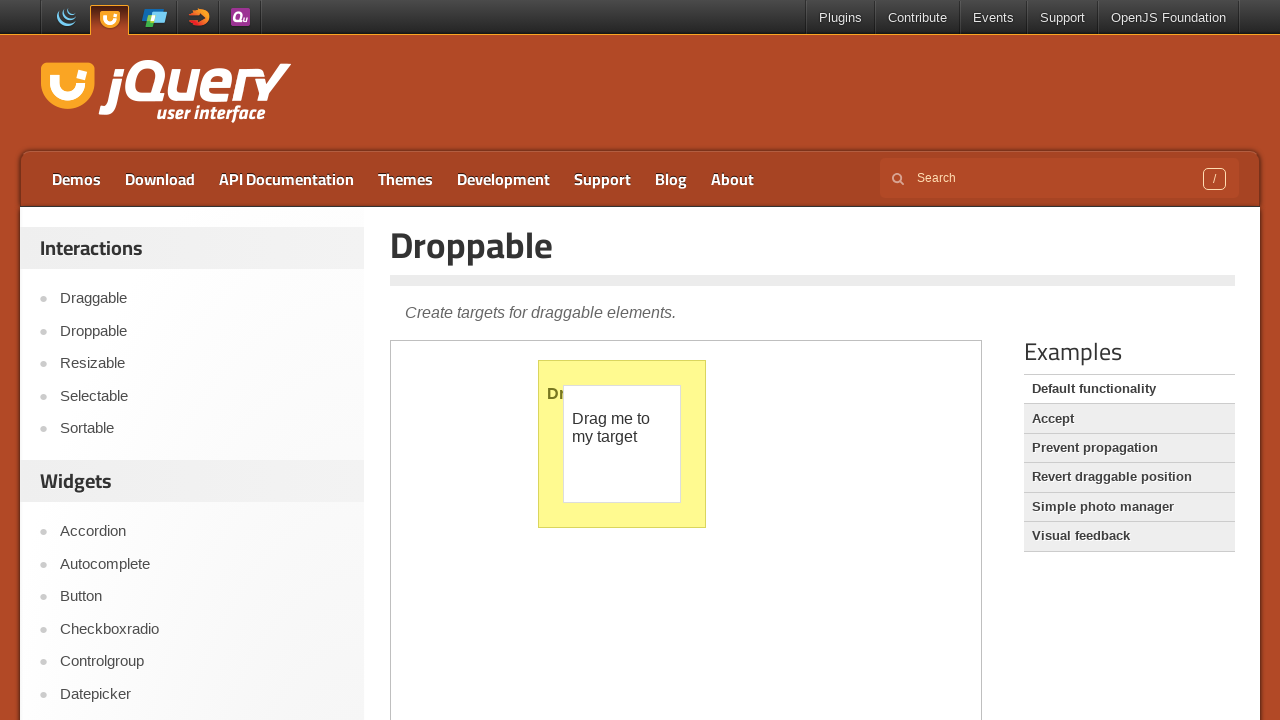

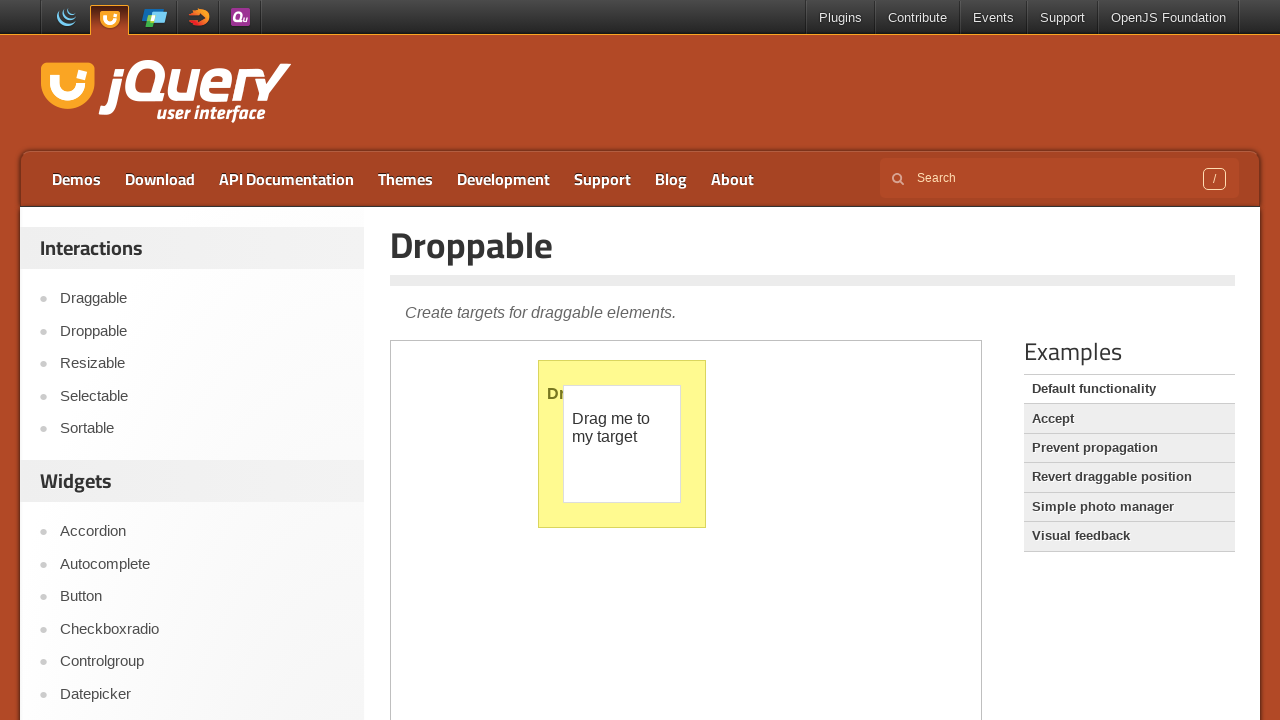